Tests dynamic disabled buttons by clicking a sequence of buttons that become enabled one after another, then verifies the success message text.

Starting URL: https://testpages.eviltester.com/styled/dynamic-buttons-disabled.html

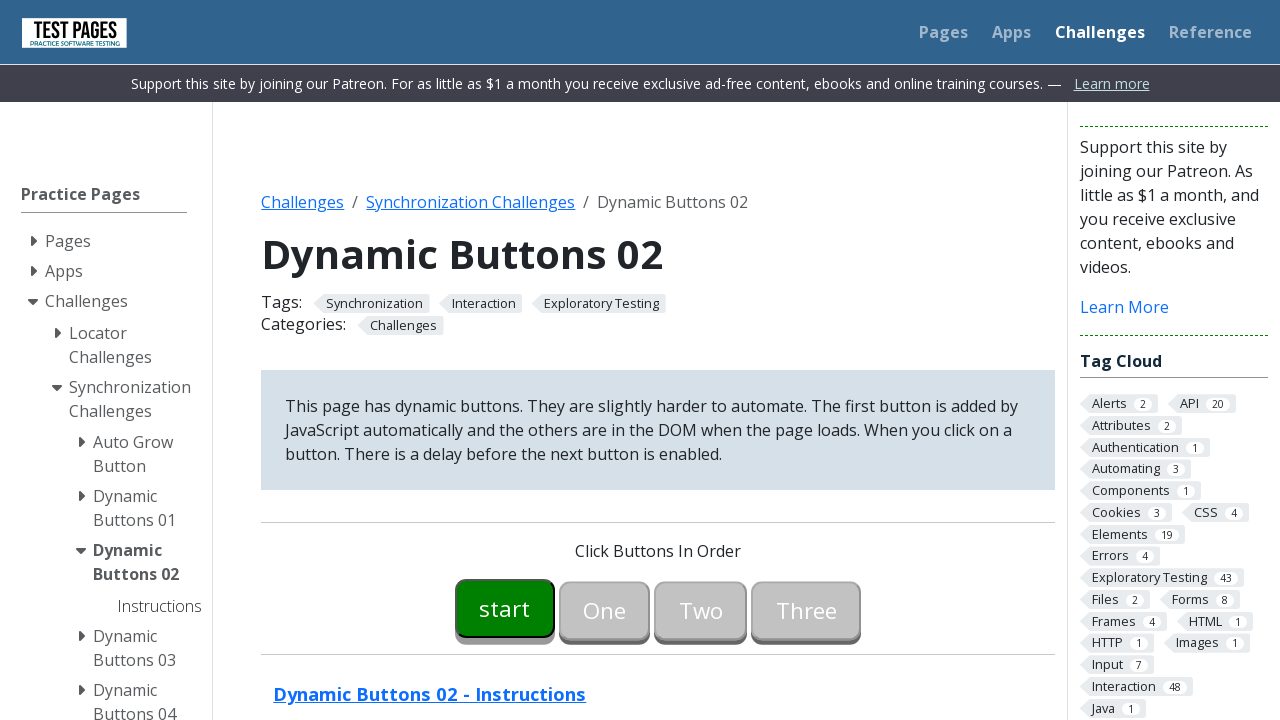

Clicked button00 at (505, 608) on #button00
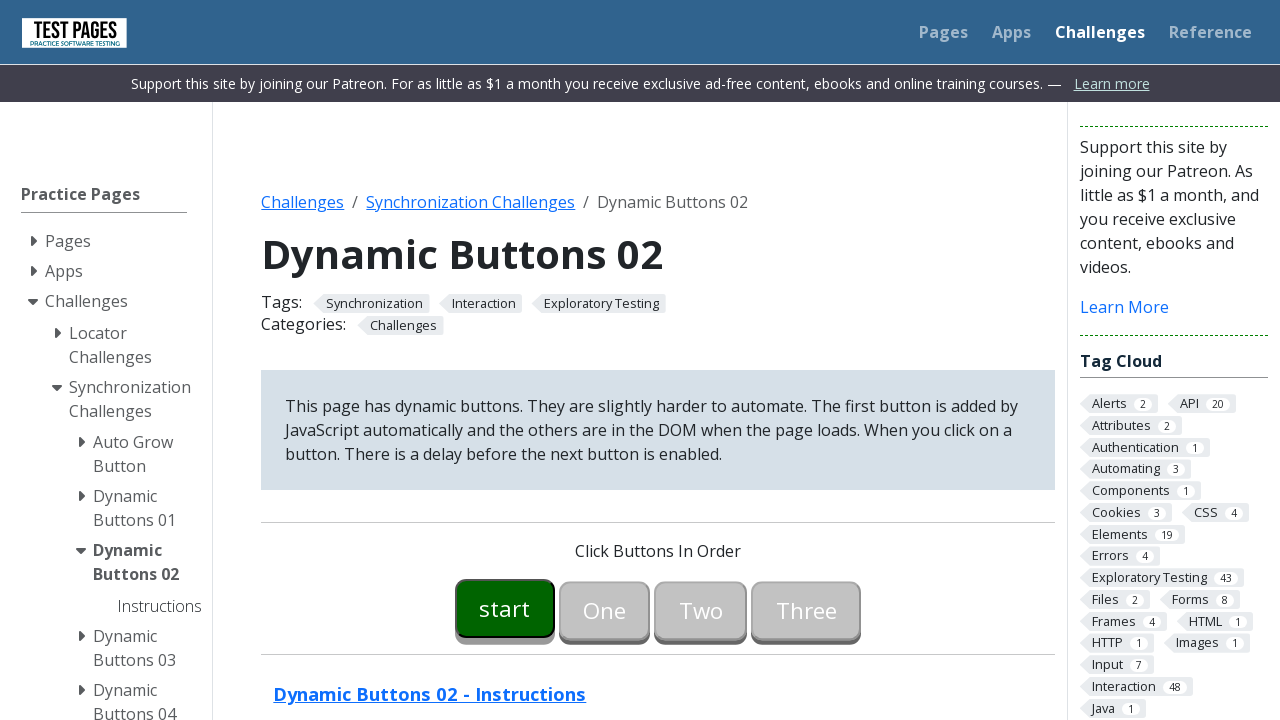

Clicked button01 at (605, 608) on #button01
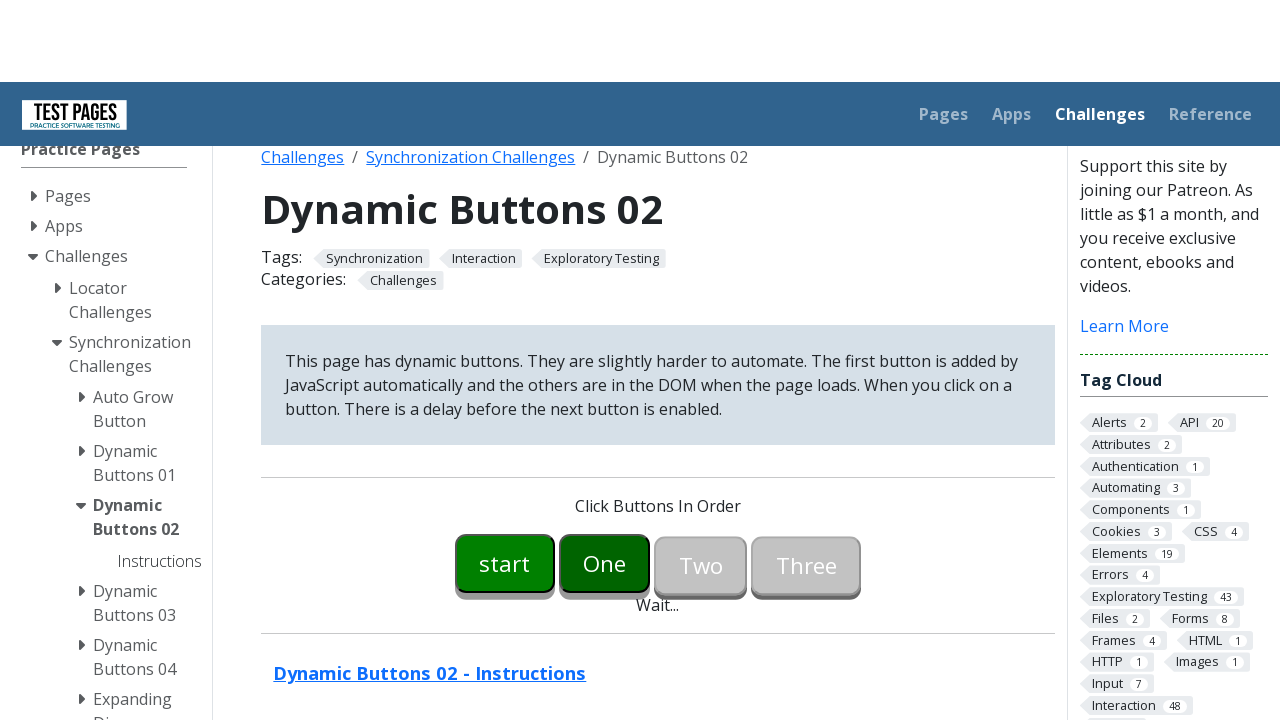

Clicked button02 at (701, 360) on #button02
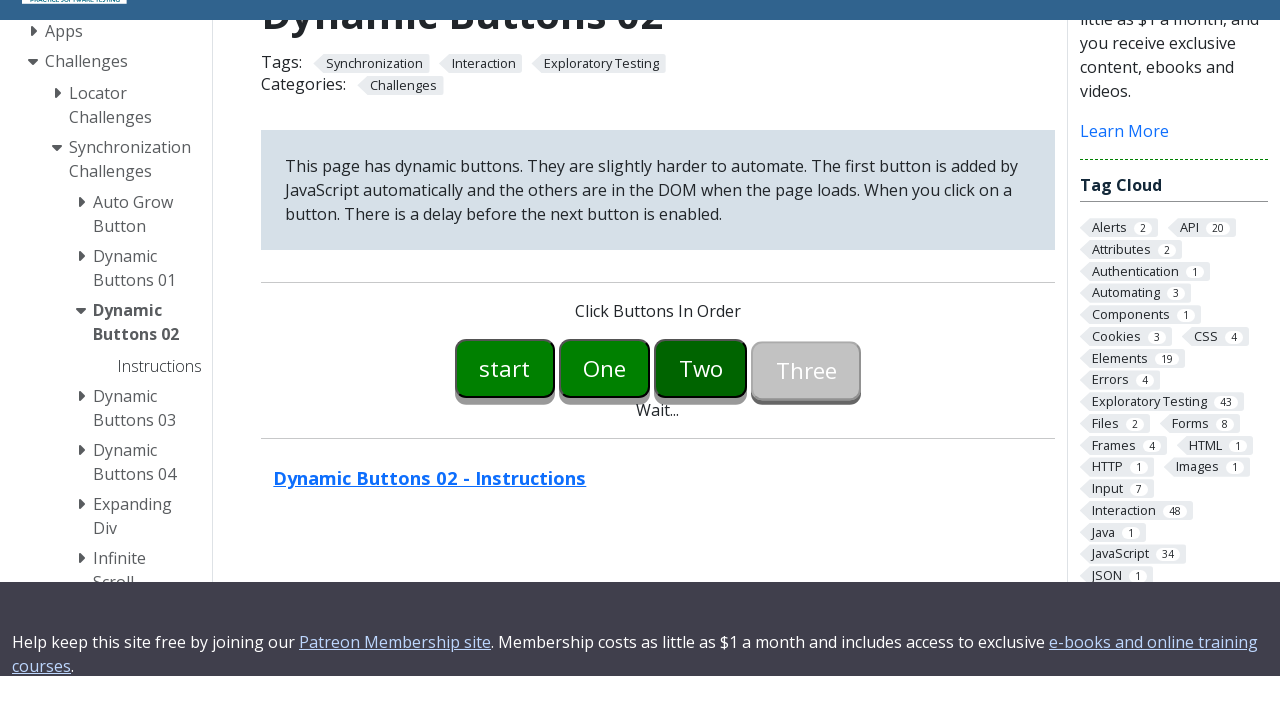

Clicked button03 at (806, 608) on #button03
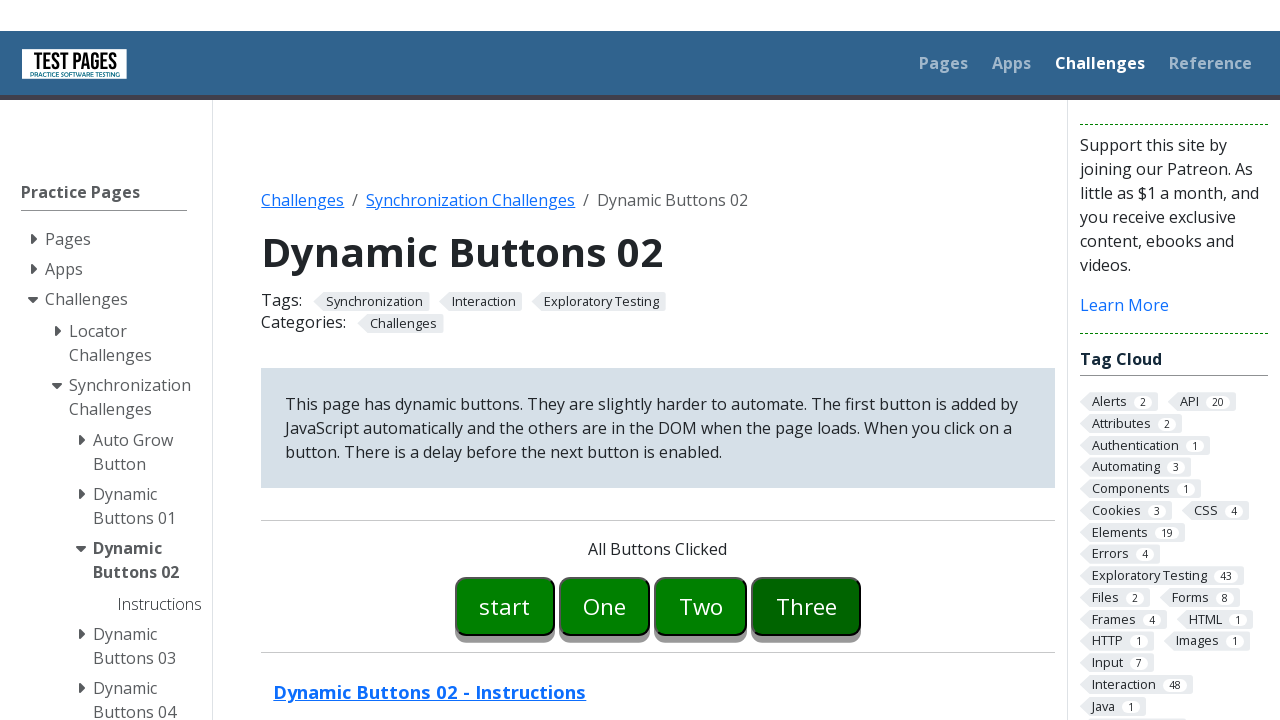

Success message 'All Buttons Clicked' appeared
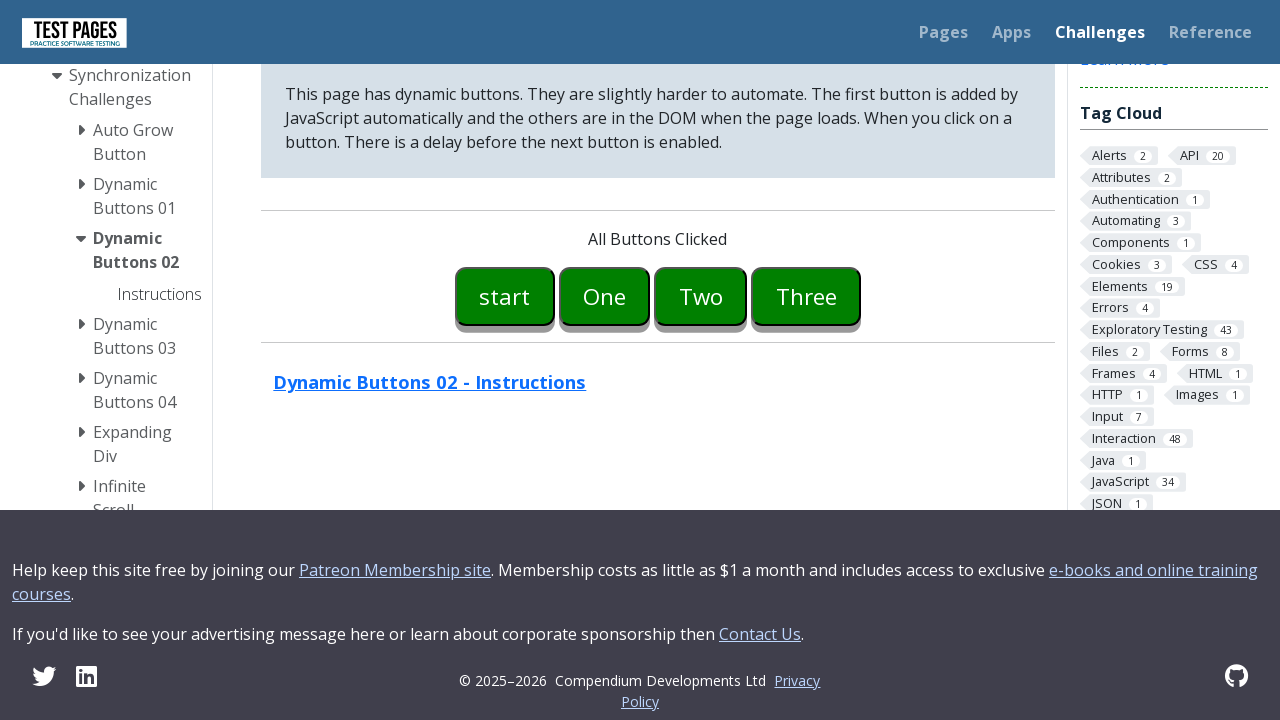

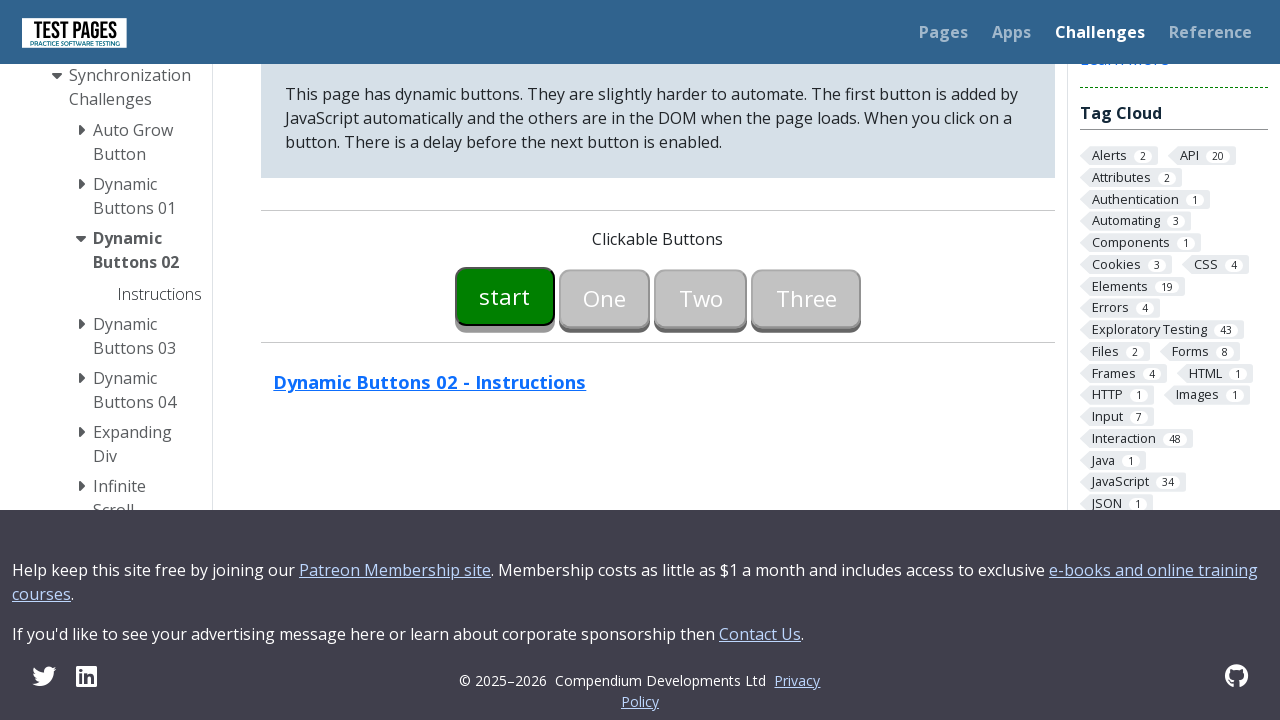